Tests searchable dynamic dropdown by clicking to expand, searching for a country, and selecting from results

Starting URL: https://demo.automationtesting.in/Register.html

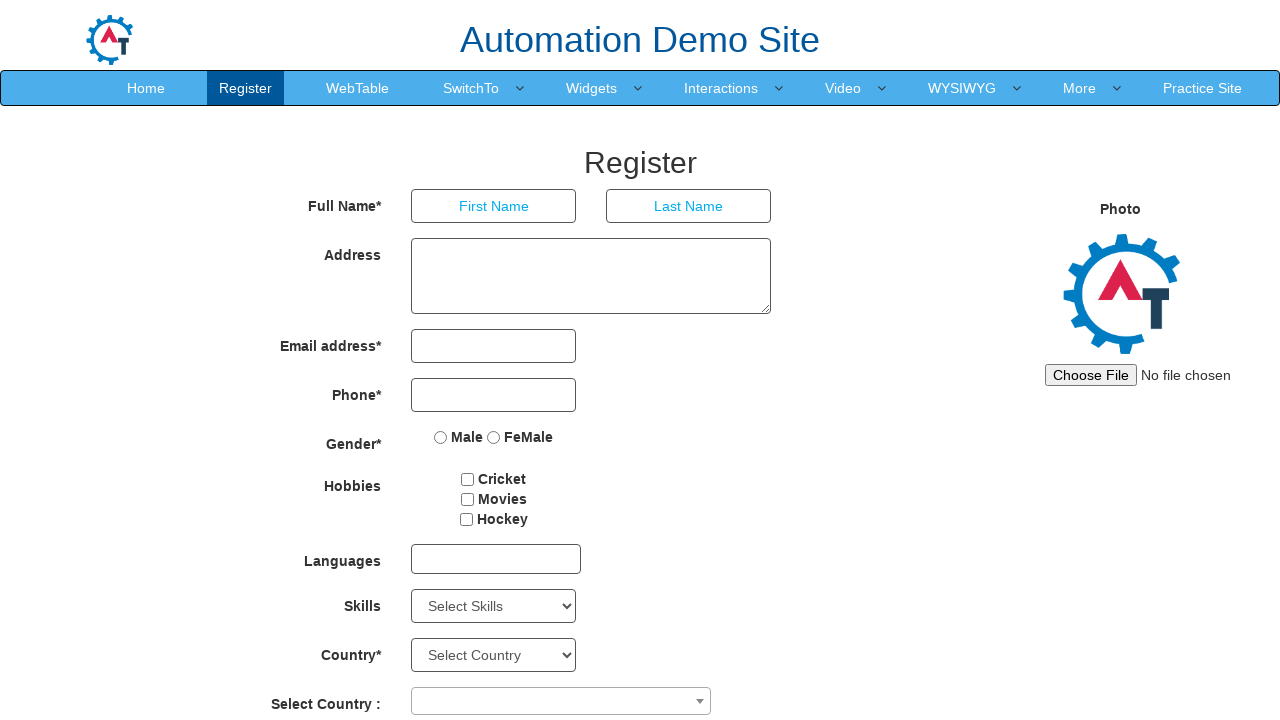

Clicked on country dropdown combobox to expand it at (561, 701) on span[role="combobox"]
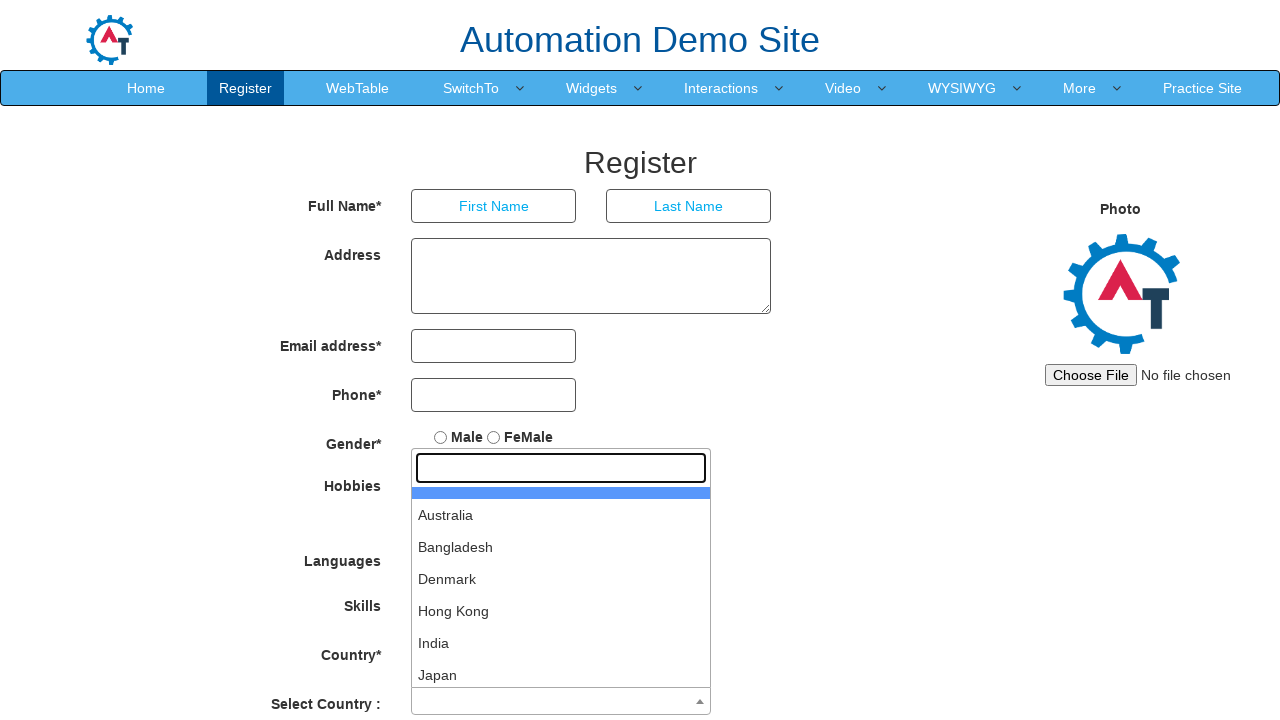

Clicked on search input field within dropdown at (561, 468) on input[type="search"]
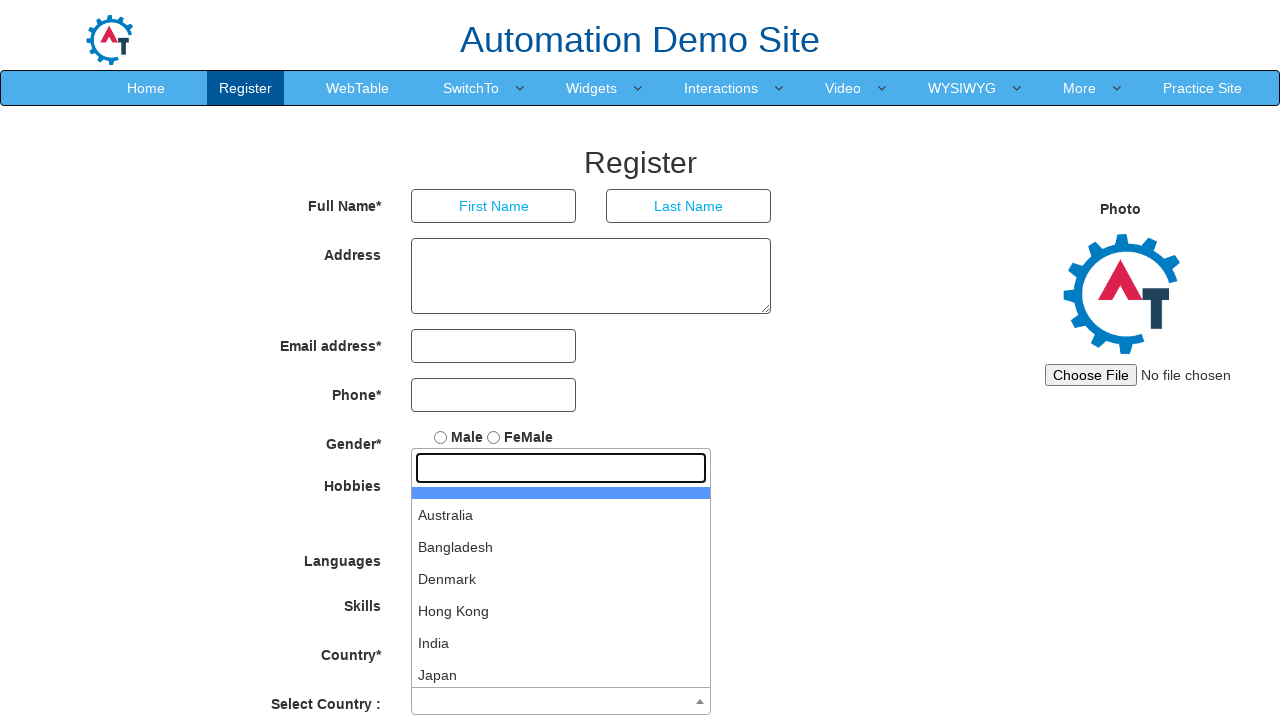

Typed 'Ind' in search field to filter countries on input[type="search"]
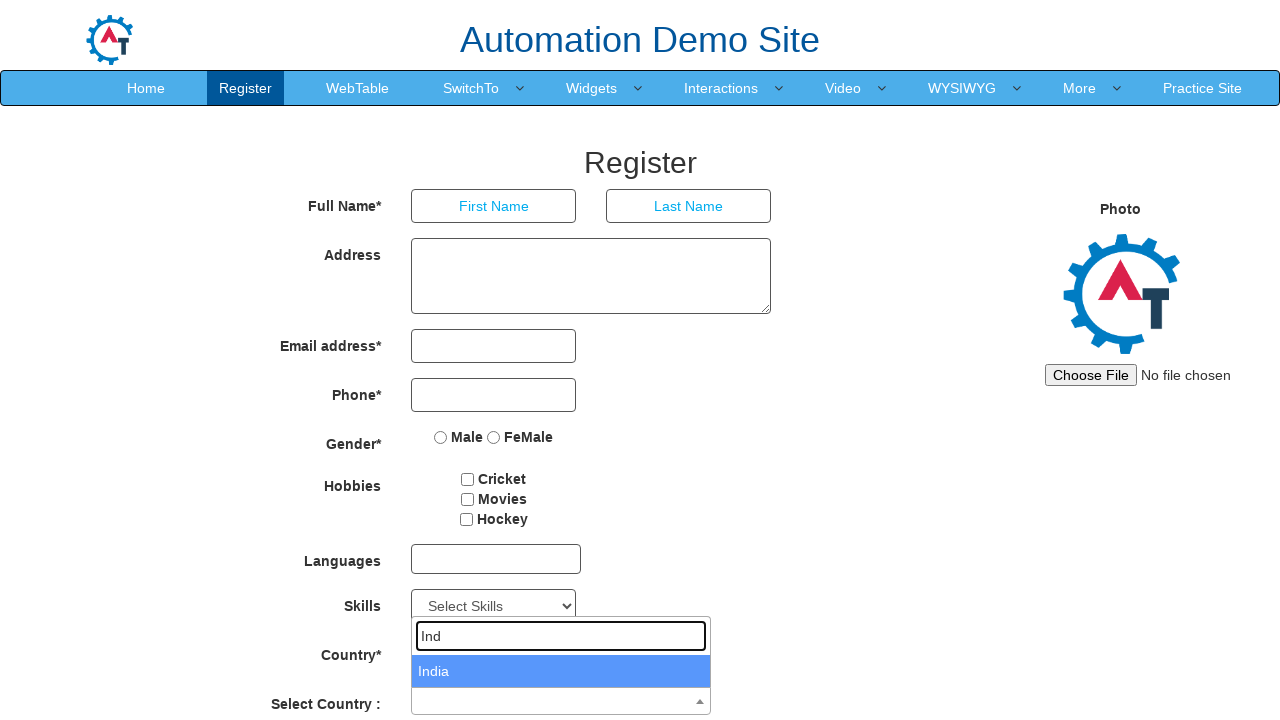

Clicked on search input field again at (561, 636) on input[type="search"]
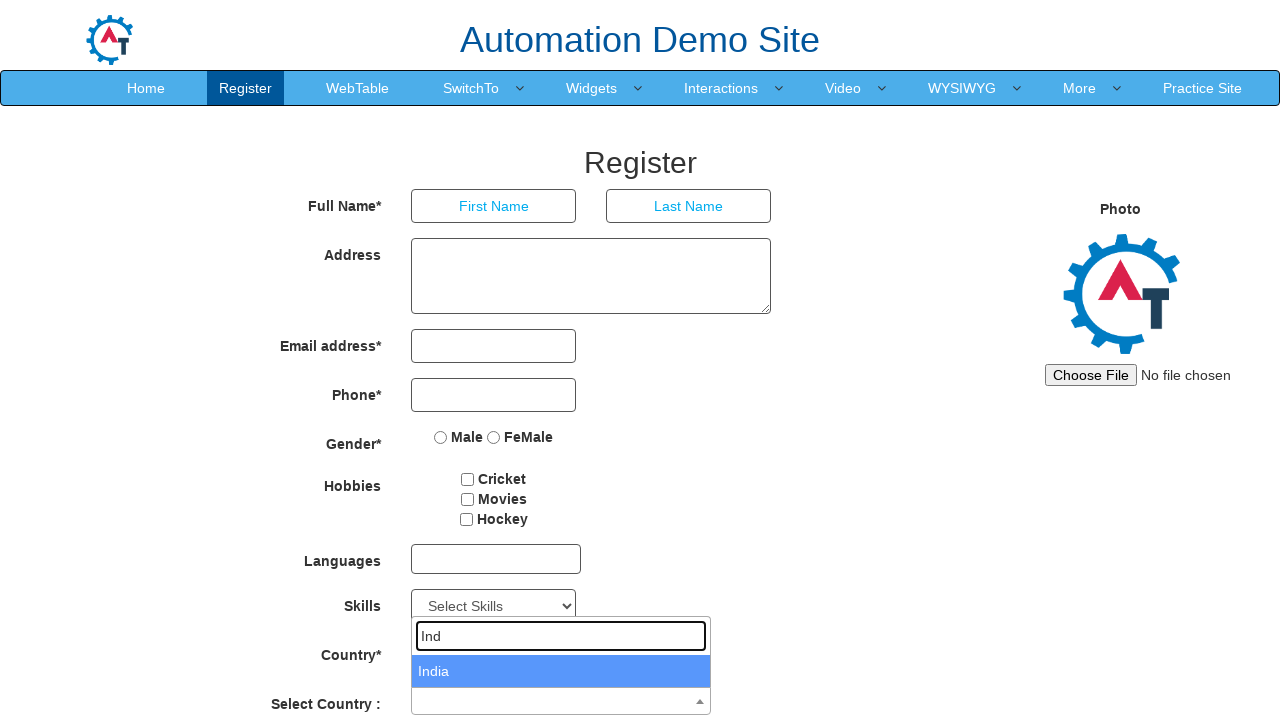

Selected country from filtered dropdown results at (561, 671) on #select2-country-results>li
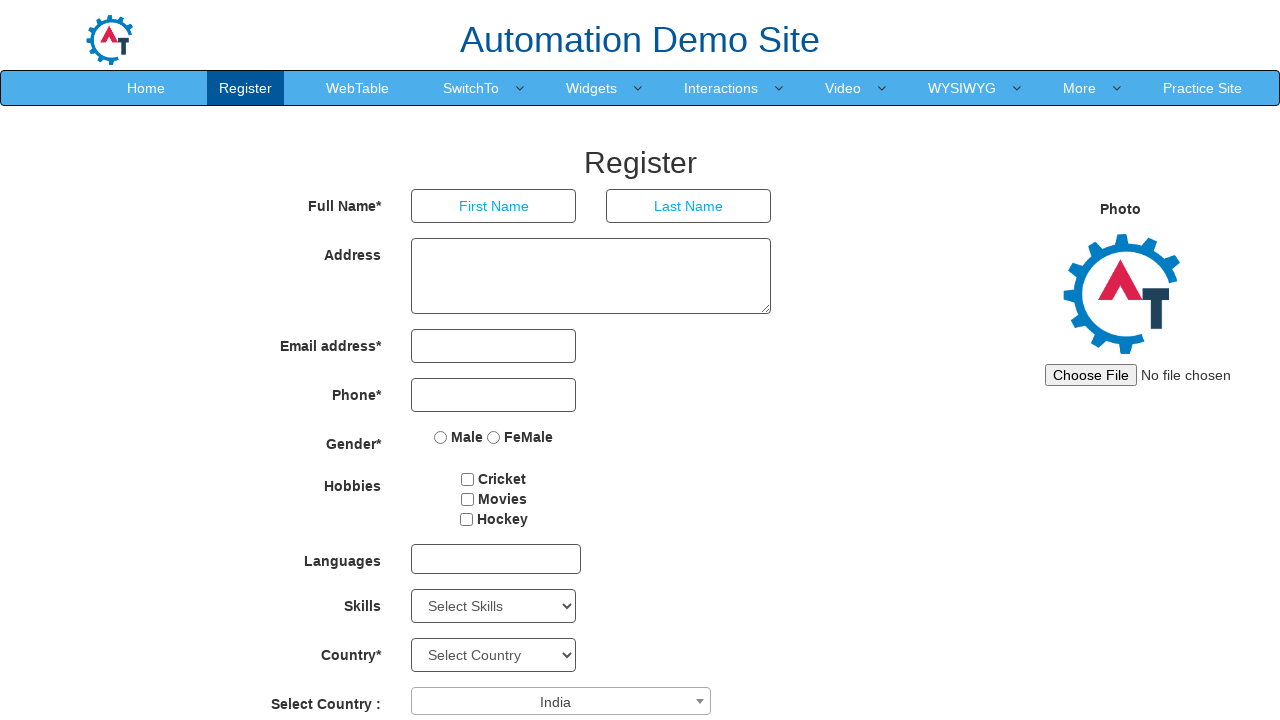

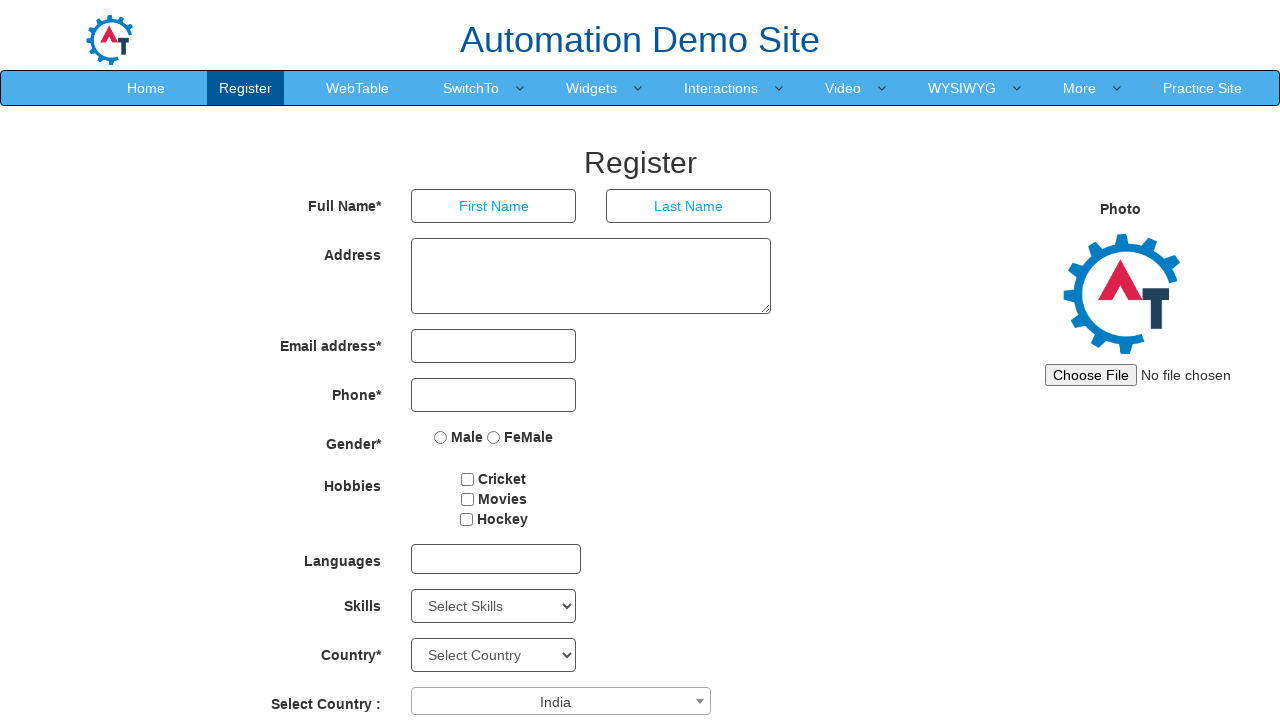